Tests that submitting the sign-up form without a password displays an error message.

Starting URL: https://www.sharelane.com/cgi-bin/register.py

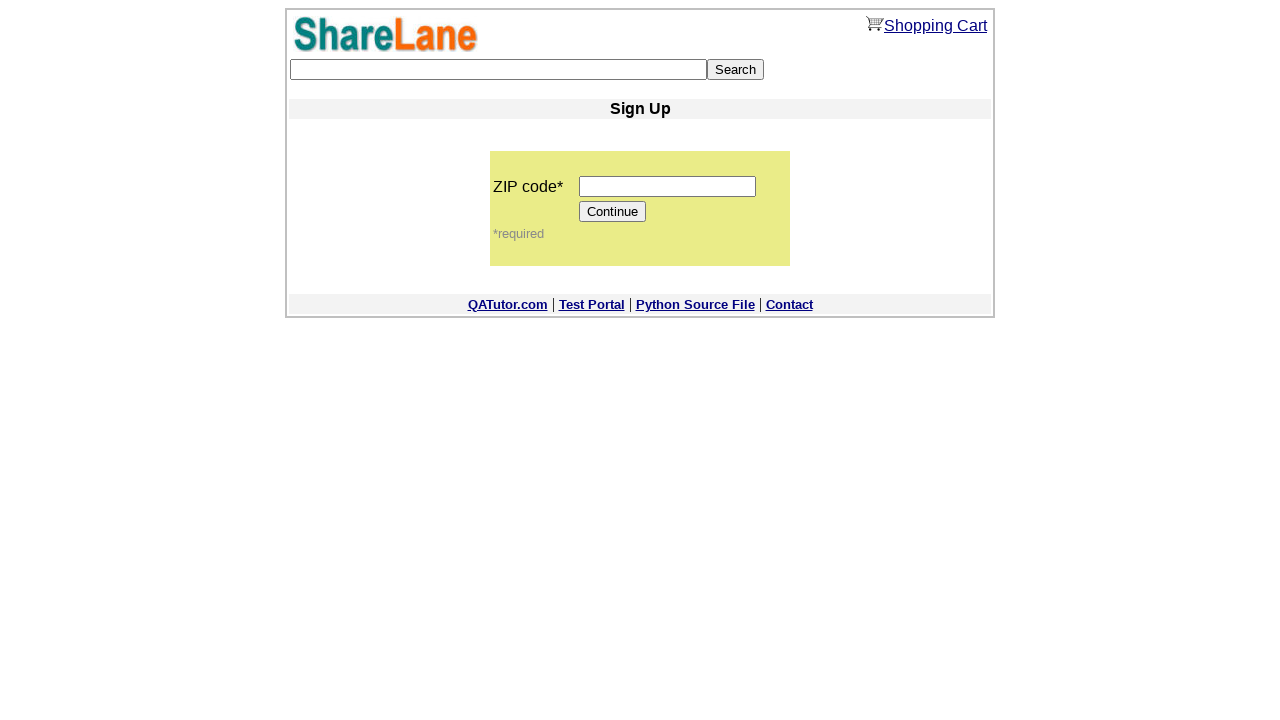

Filled zip code field with '12345' on input[name='zip_code']
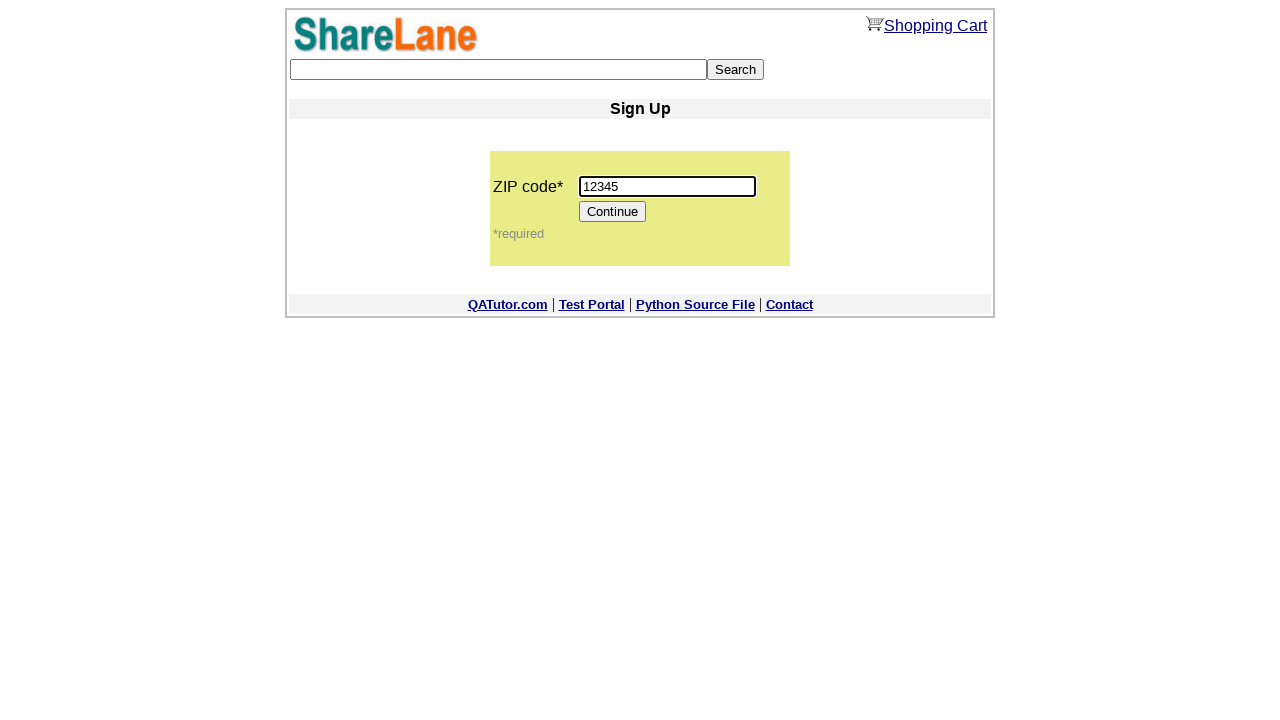

Clicked Continue button to proceed to registration form at (613, 212) on input[value='Continue']
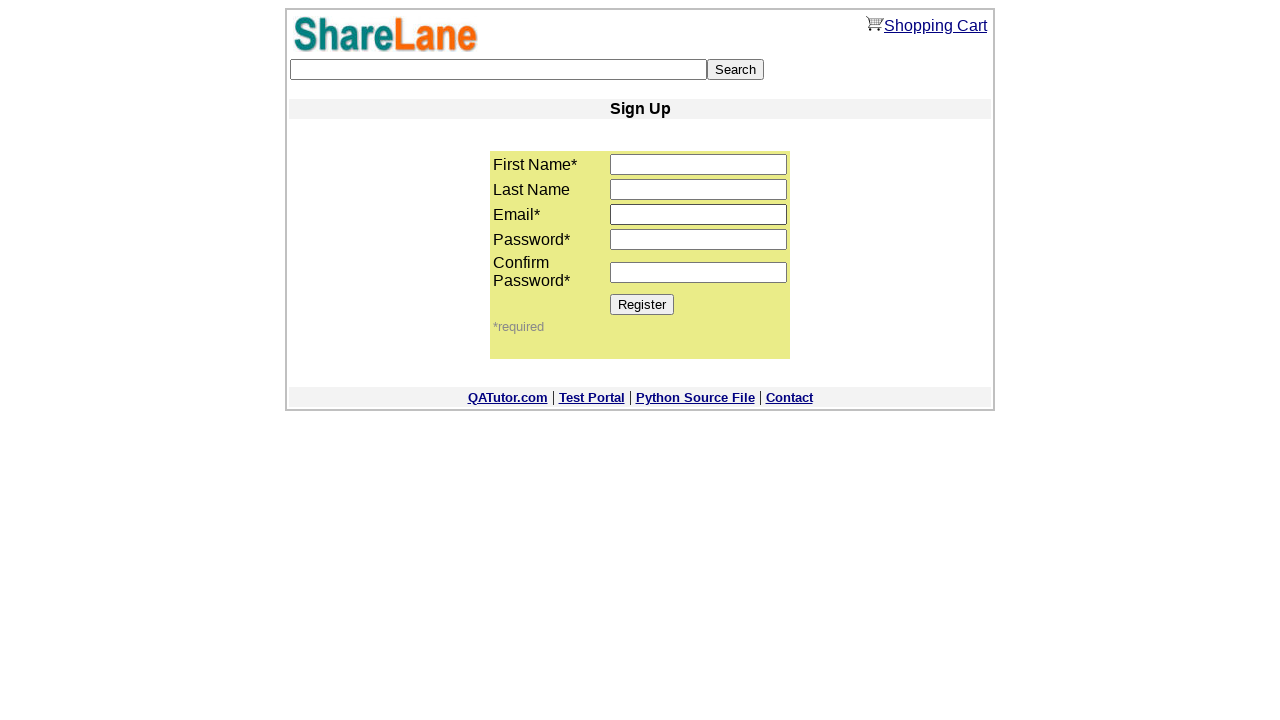

Registration form loaded successfully
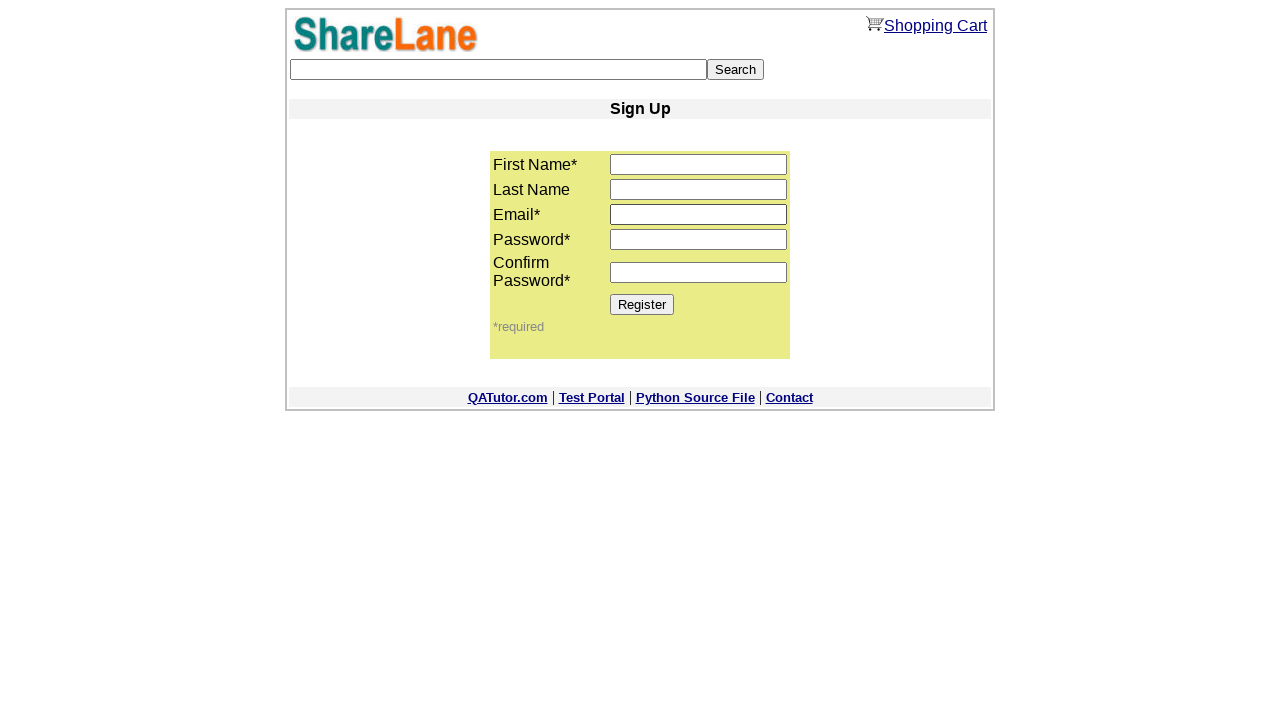

Filled first name field with 'Robert' on input[name='first_name']
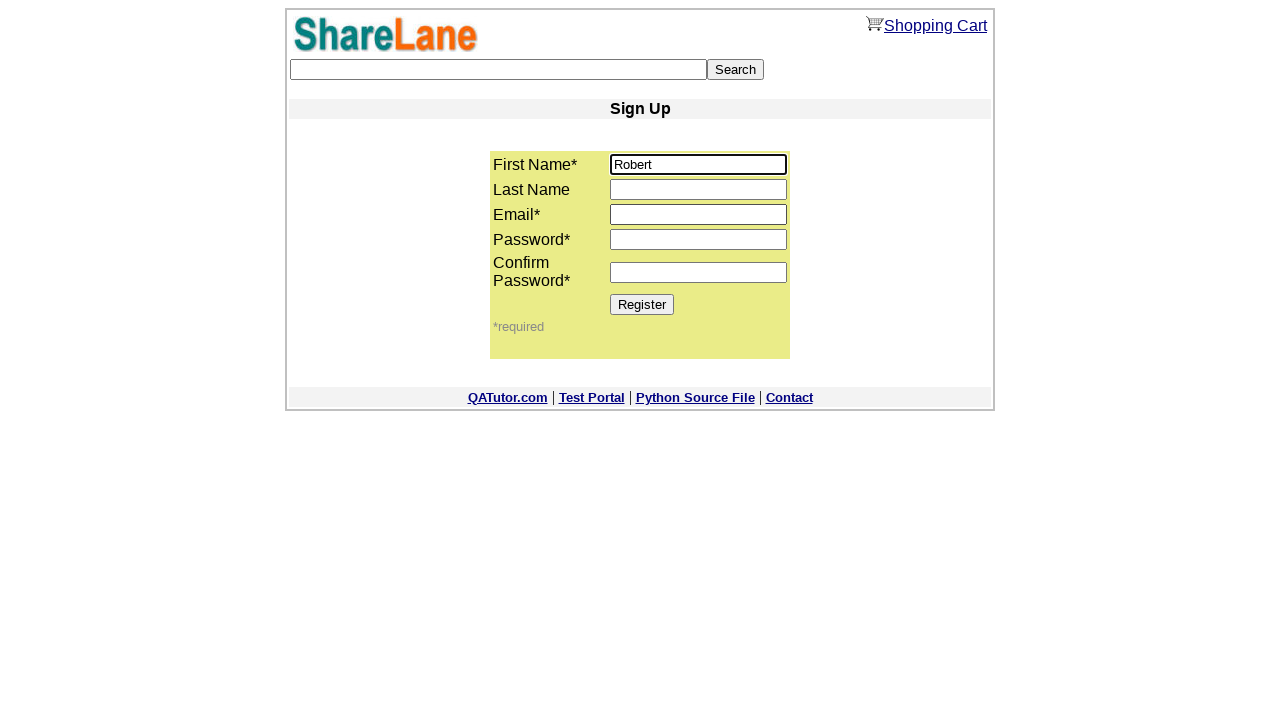

Filled last name field with 'Miller' on input[name='last_name']
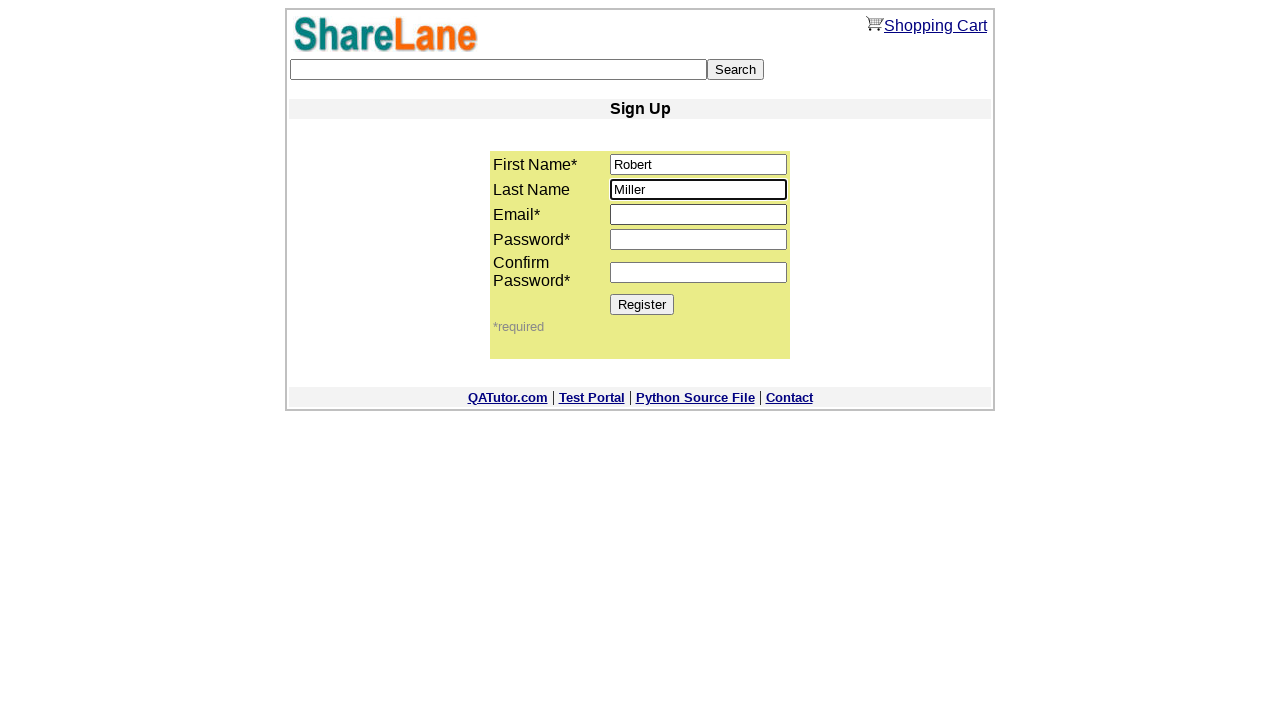

Filled email field with 'robert.miller@testdomain.com' on input[name='email']
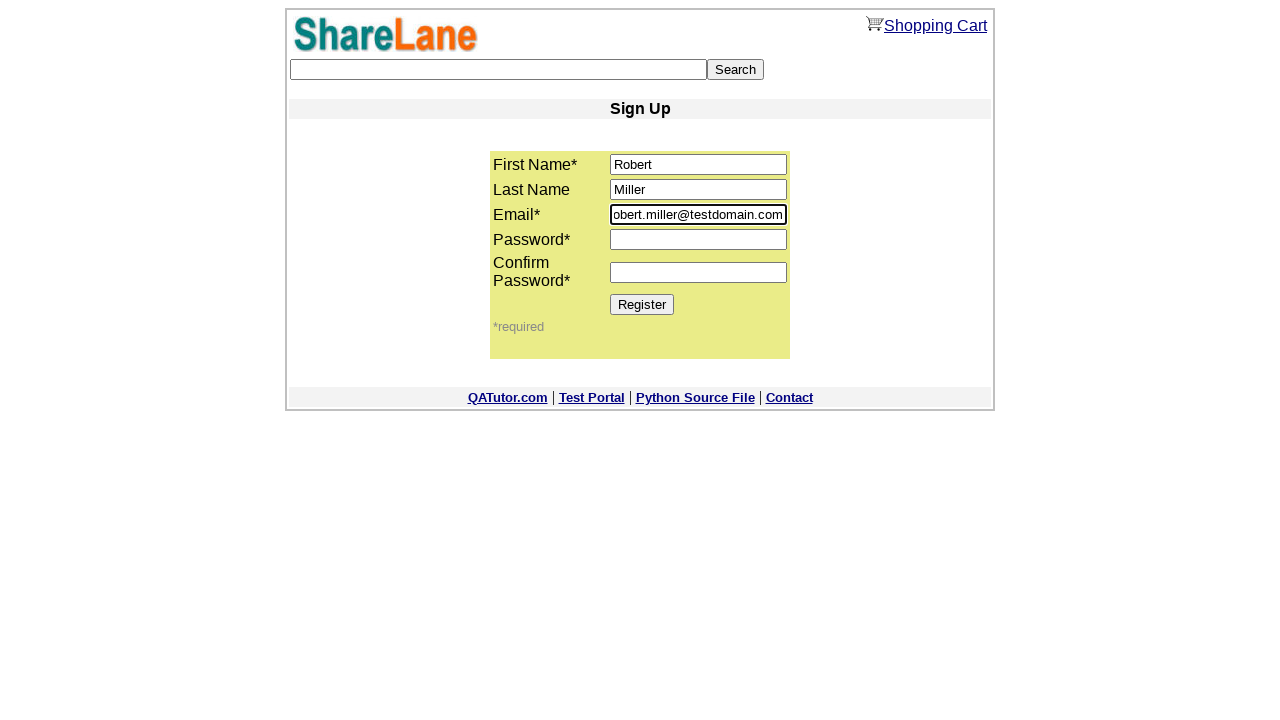

Filled password confirmation field with 'confirmpass999' (password1 intentionally omitted) on input[name='password2']
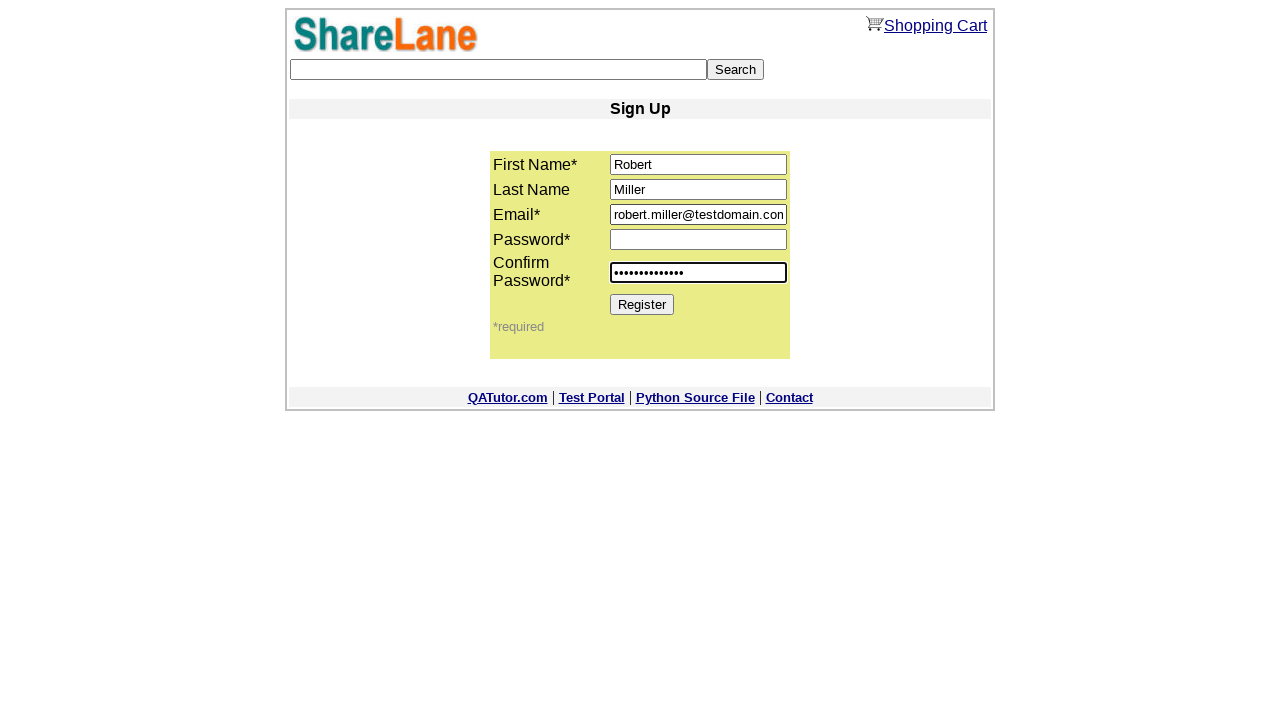

Clicked Register button to submit sign-up form without password at (642, 304) on input[value='Register']
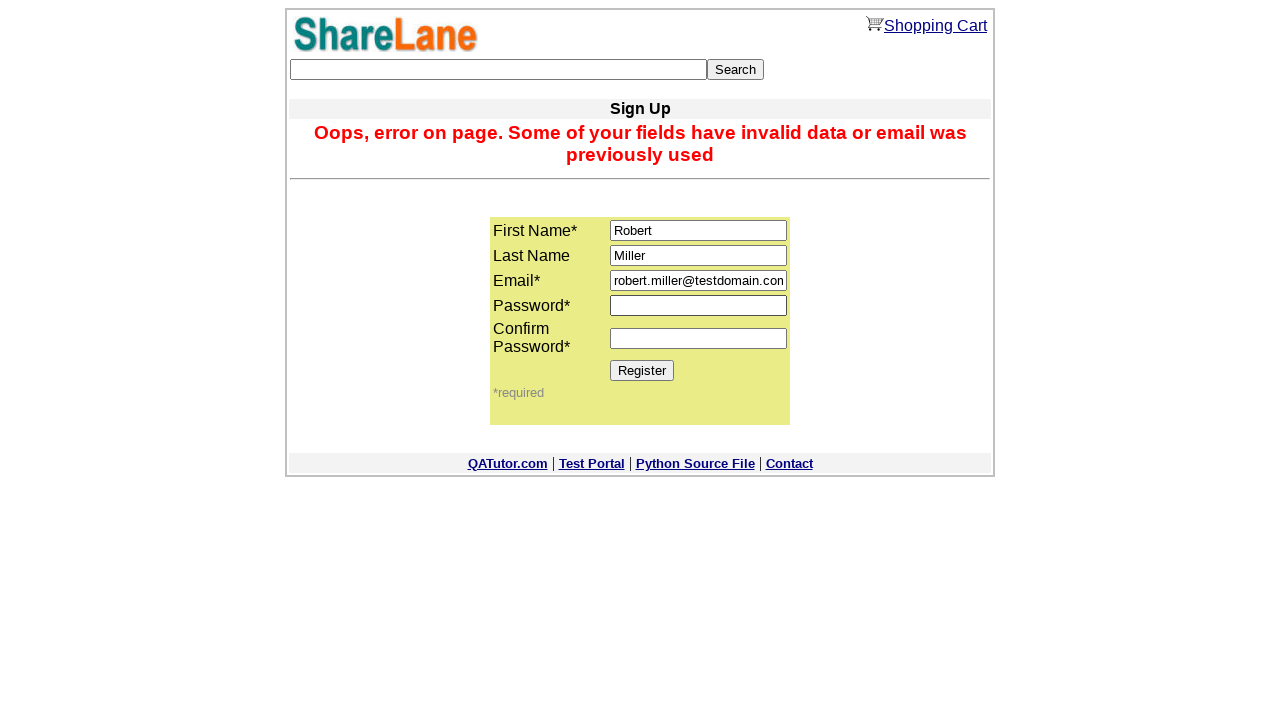

Error message displayed due to missing password field
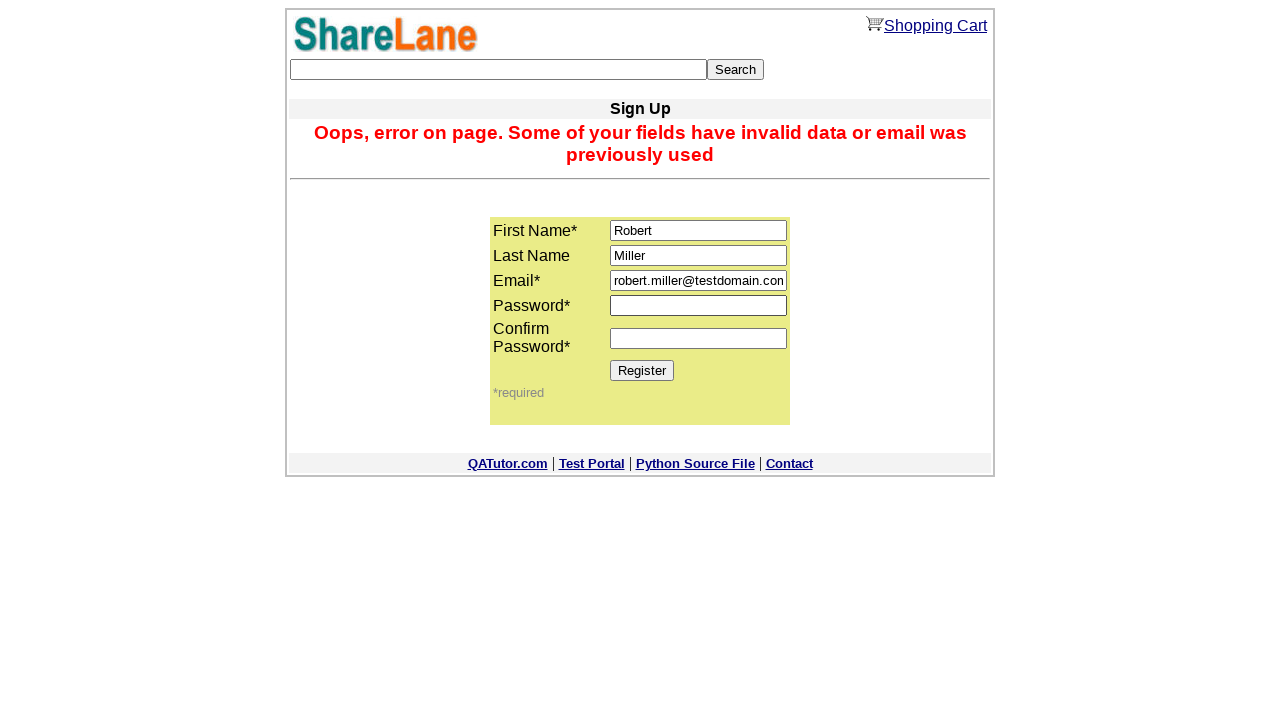

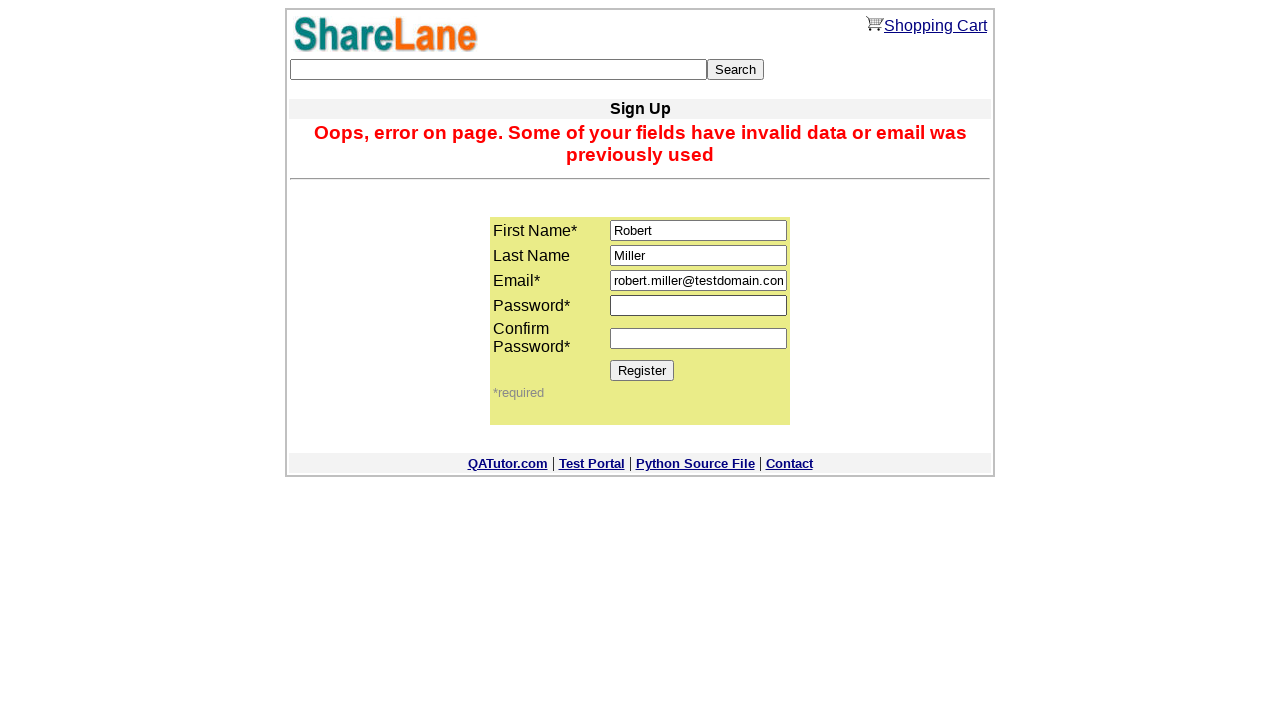